Tests executing JavaScript code in Playwright by evaluating document title, location href, and computed styles of an element.

Starting URL: https://techglobal-training.com/frontend

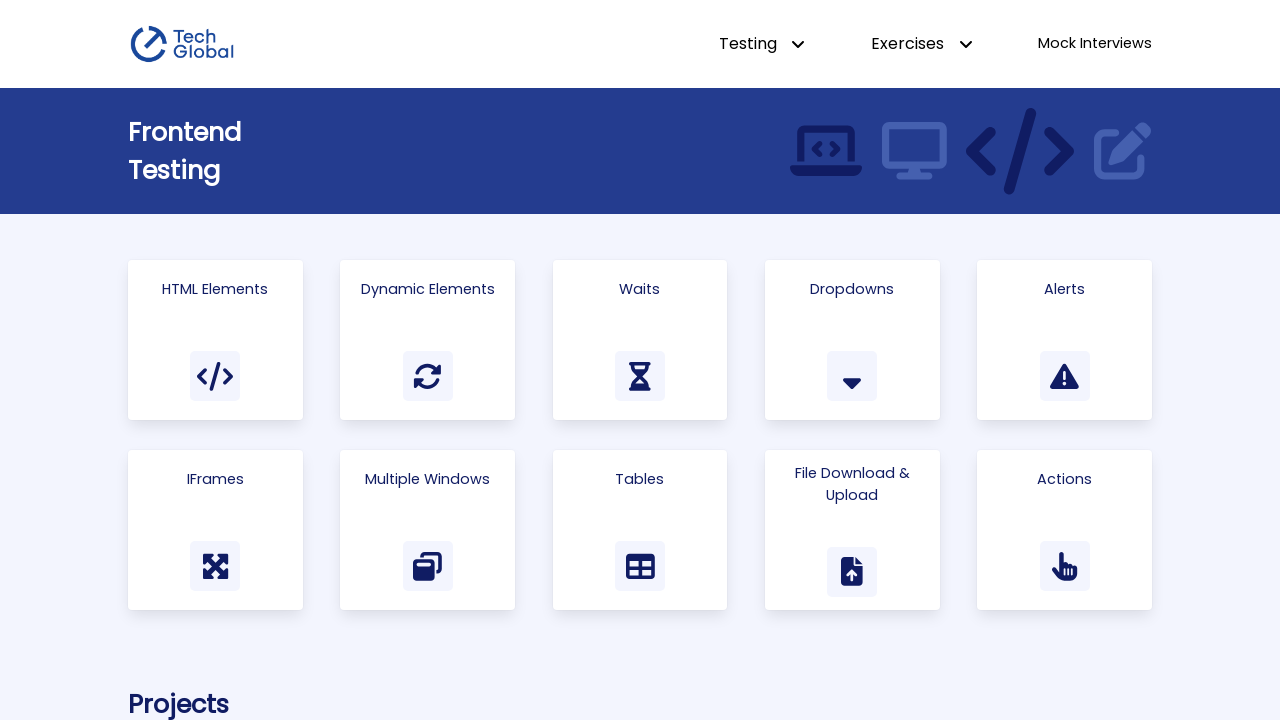

Clicked on 'HTML Elements' link to navigate to the page at (215, 289) on text=HTML Elements
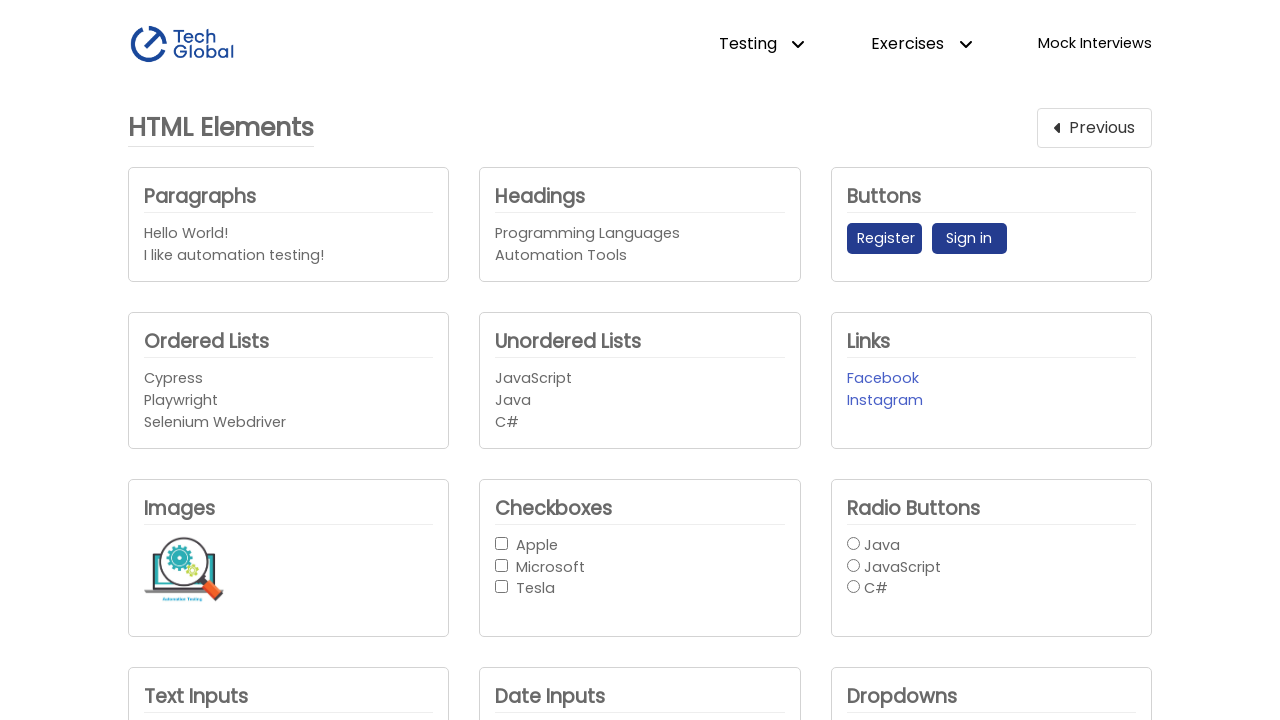

Retrieved page title using Playwright API
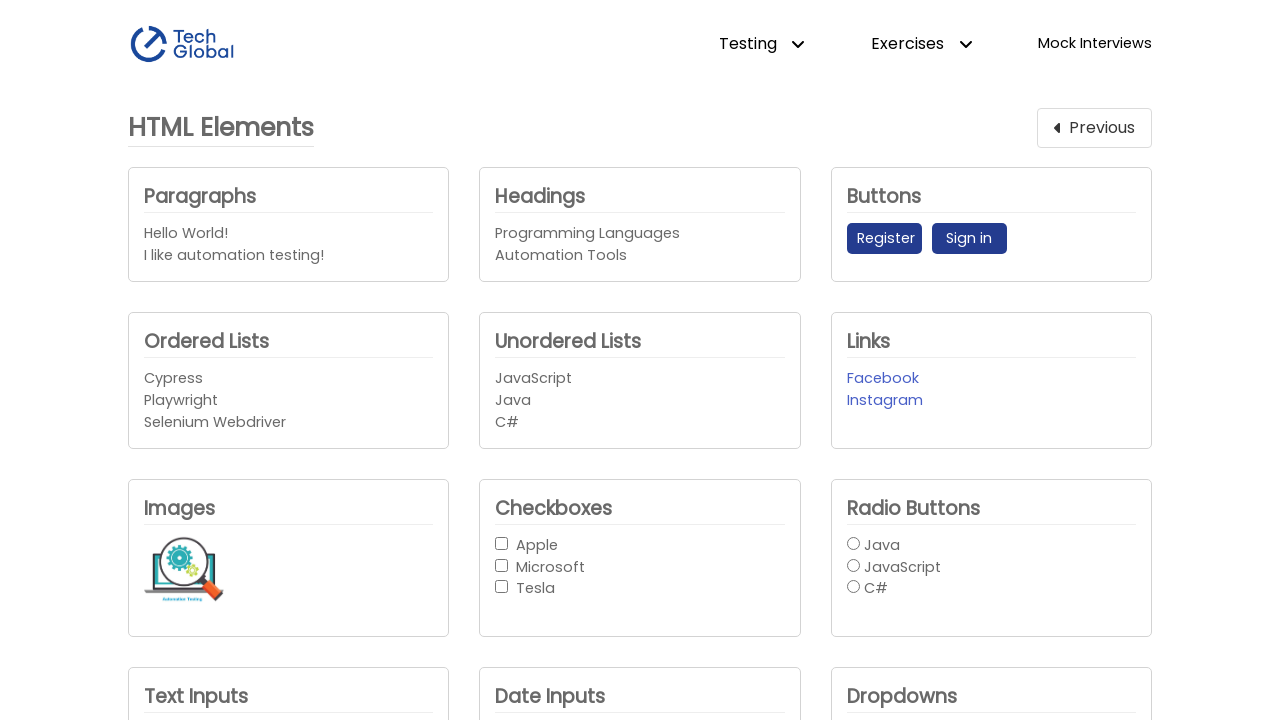

Executed JavaScript to get document.title
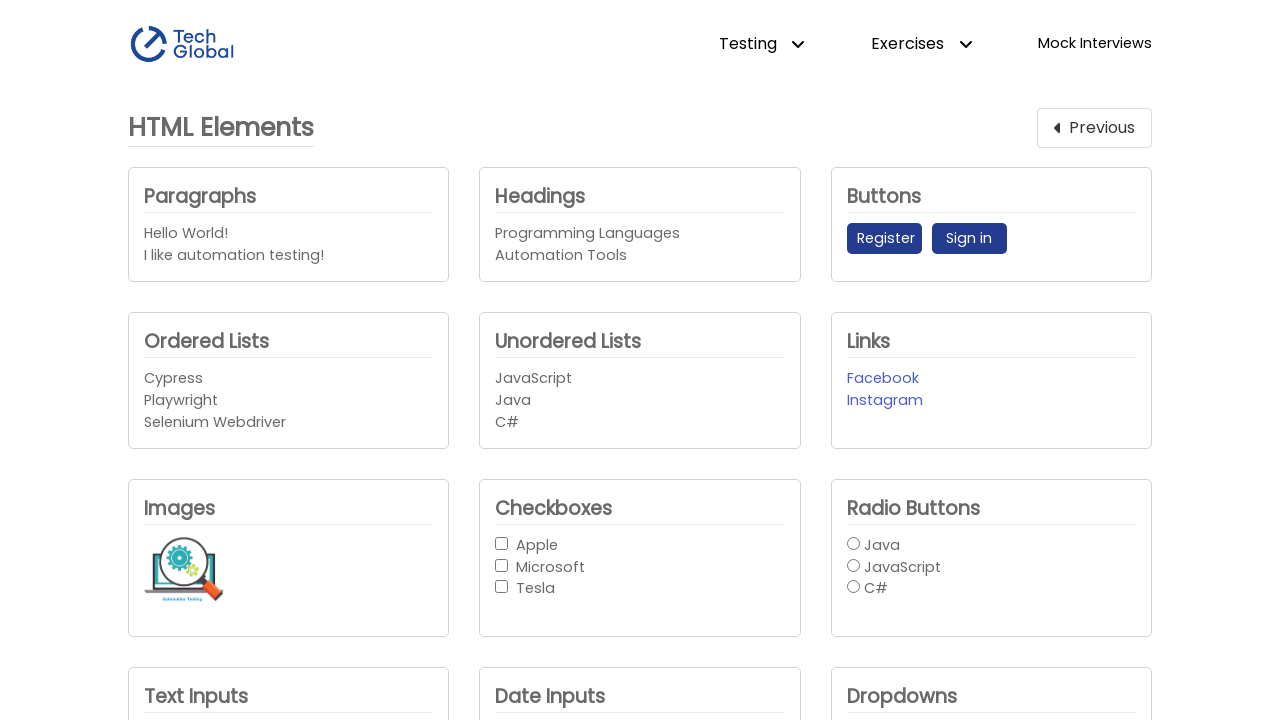

Executed JavaScript to get document.location.href
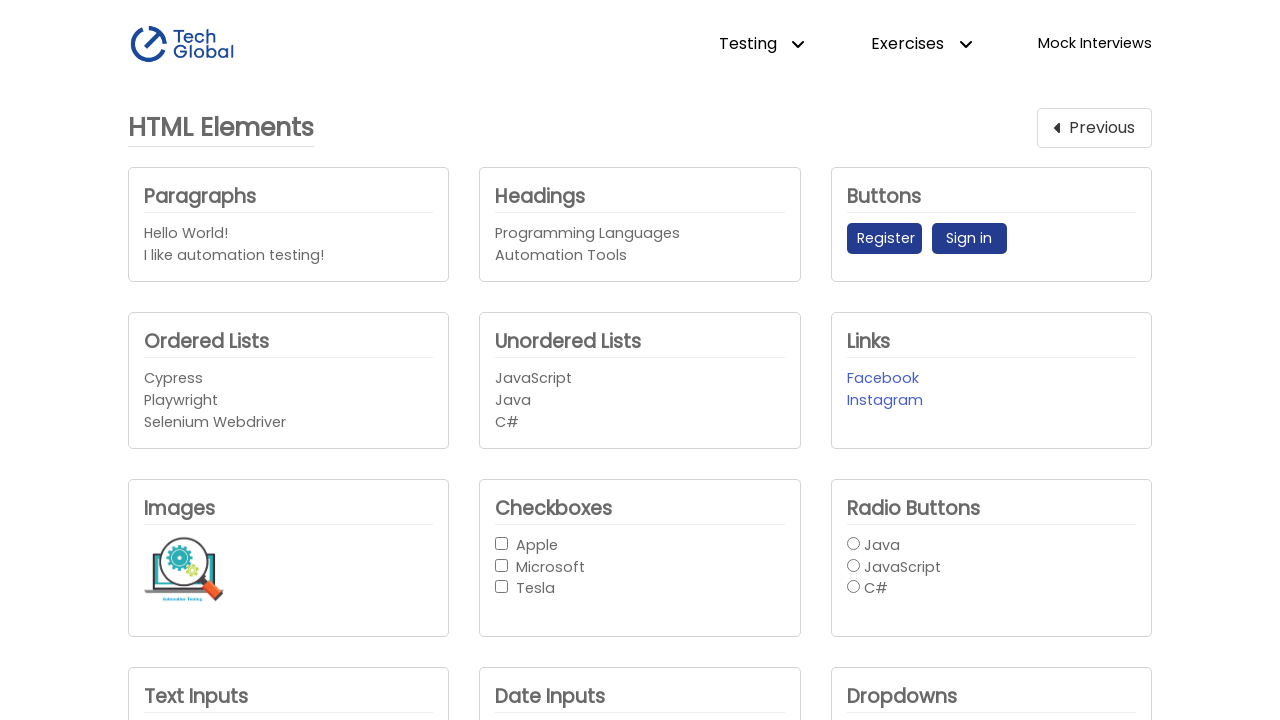

Located and waited for #main_heading element
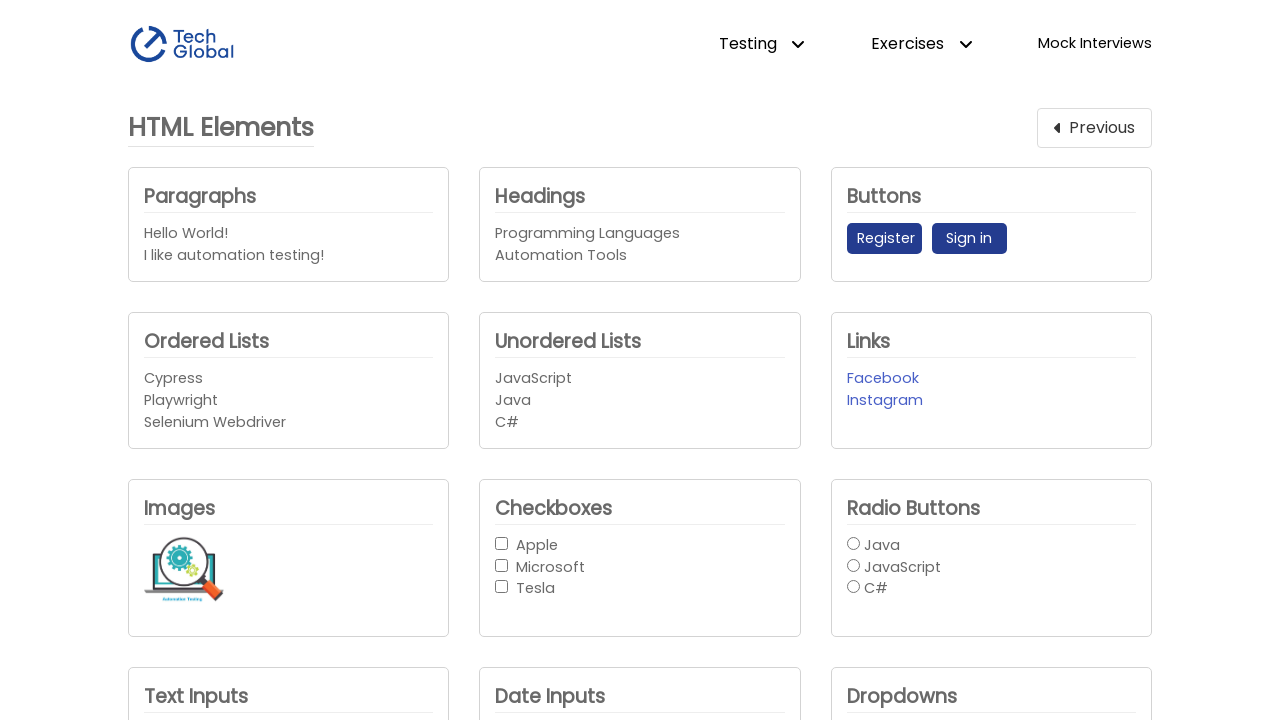

Evaluated computed style color property of #main_heading element
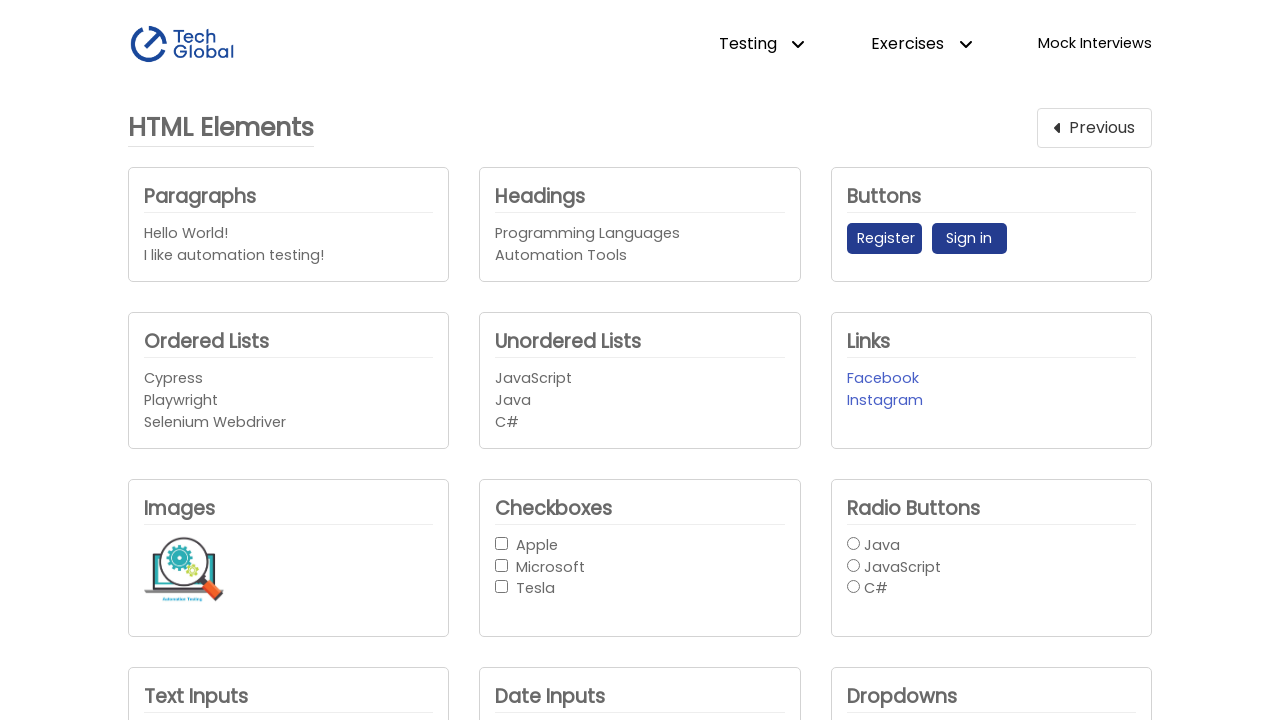

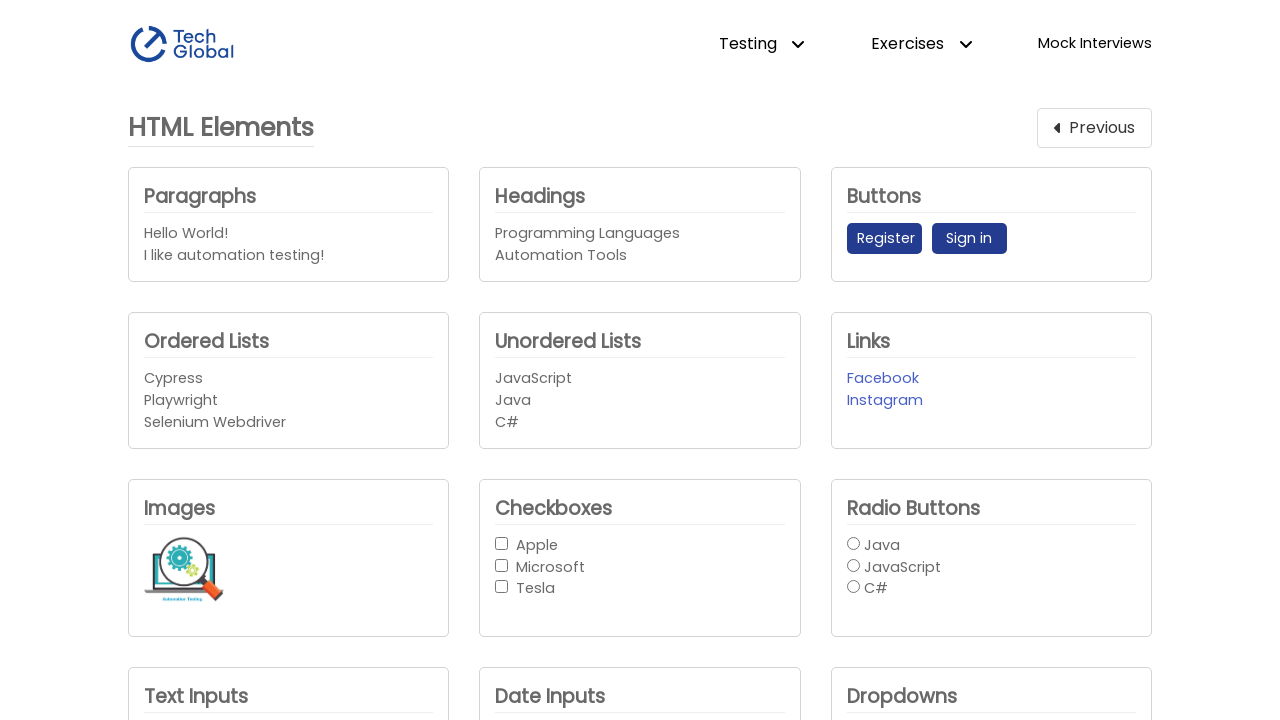